Tests marking individual items as complete by creating two items and checking them one by one

Starting URL: https://demo.playwright.dev/todomvc

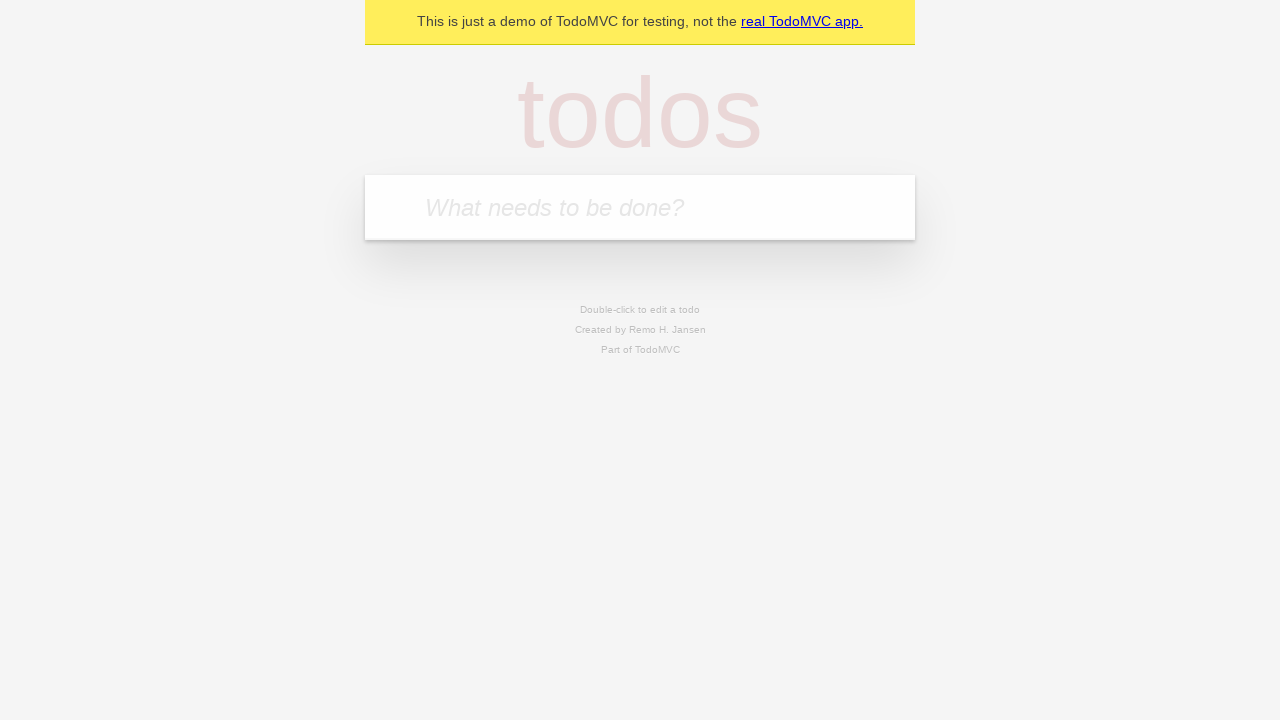

Filled todo input with 'buy some cheese' on internal:attr=[placeholder="What needs to be done?"i]
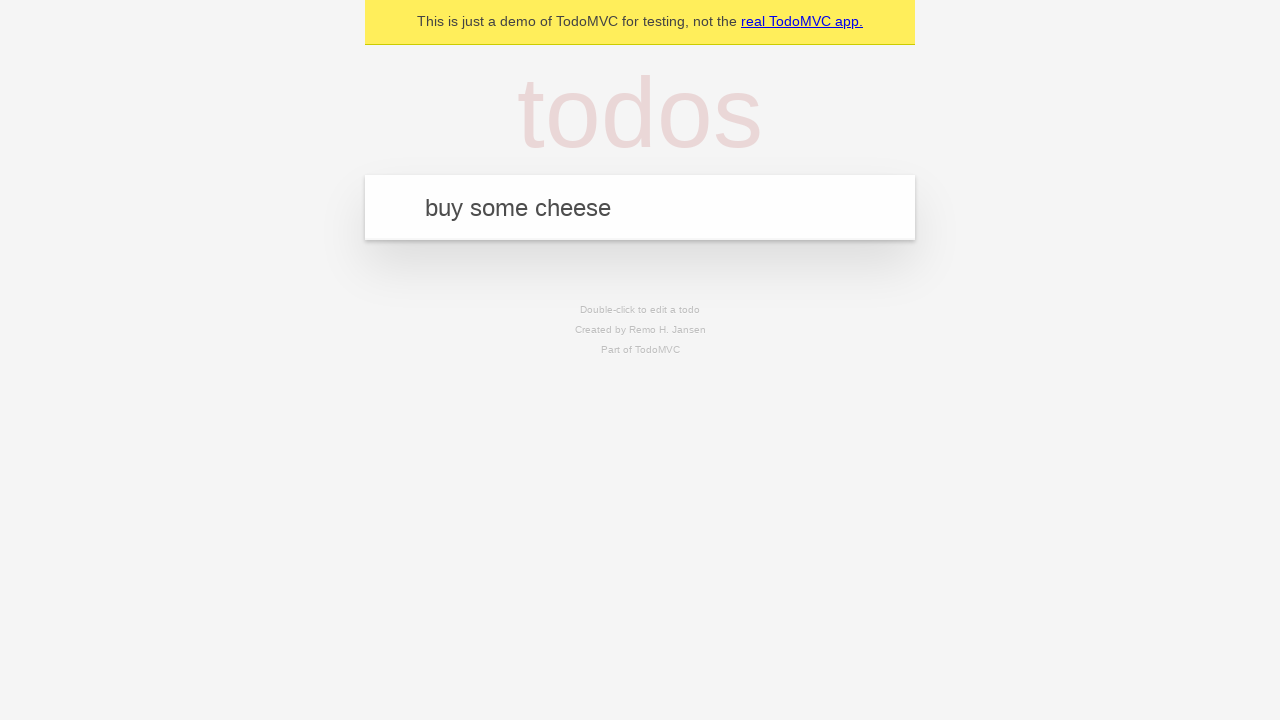

Pressed Enter to create first todo item on internal:attr=[placeholder="What needs to be done?"i]
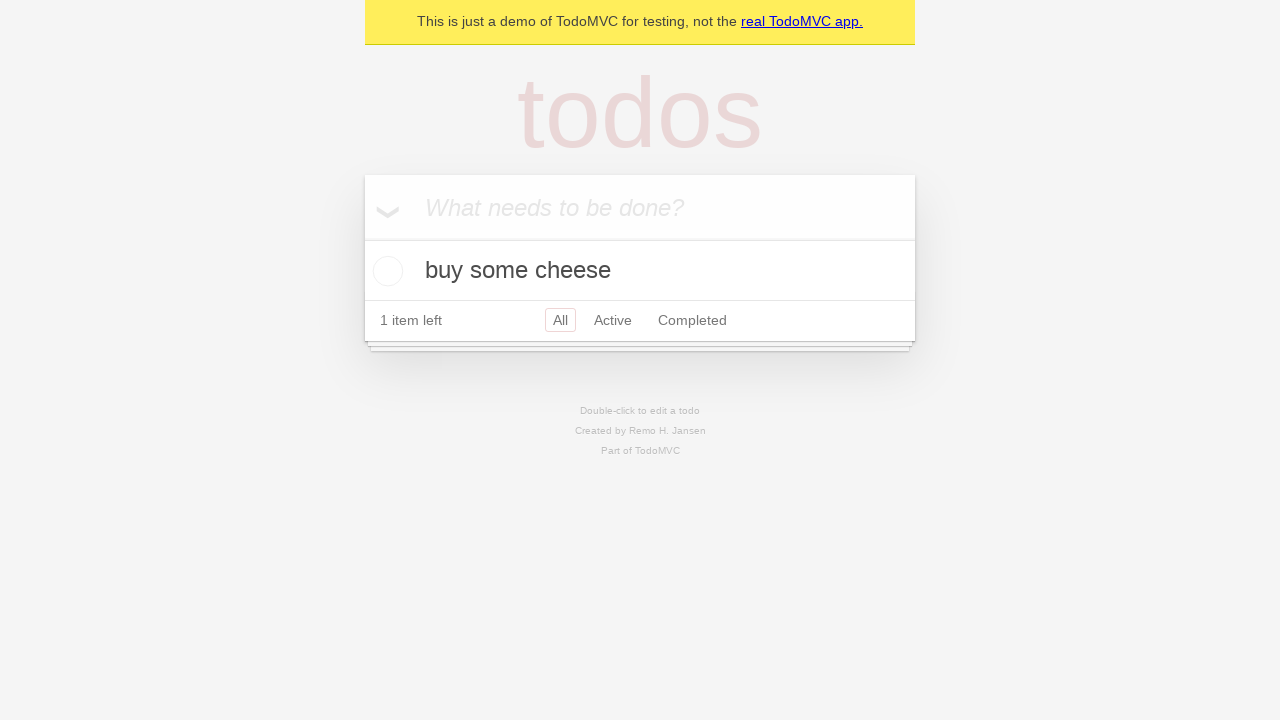

Filled todo input with 'feed the cat' on internal:attr=[placeholder="What needs to be done?"i]
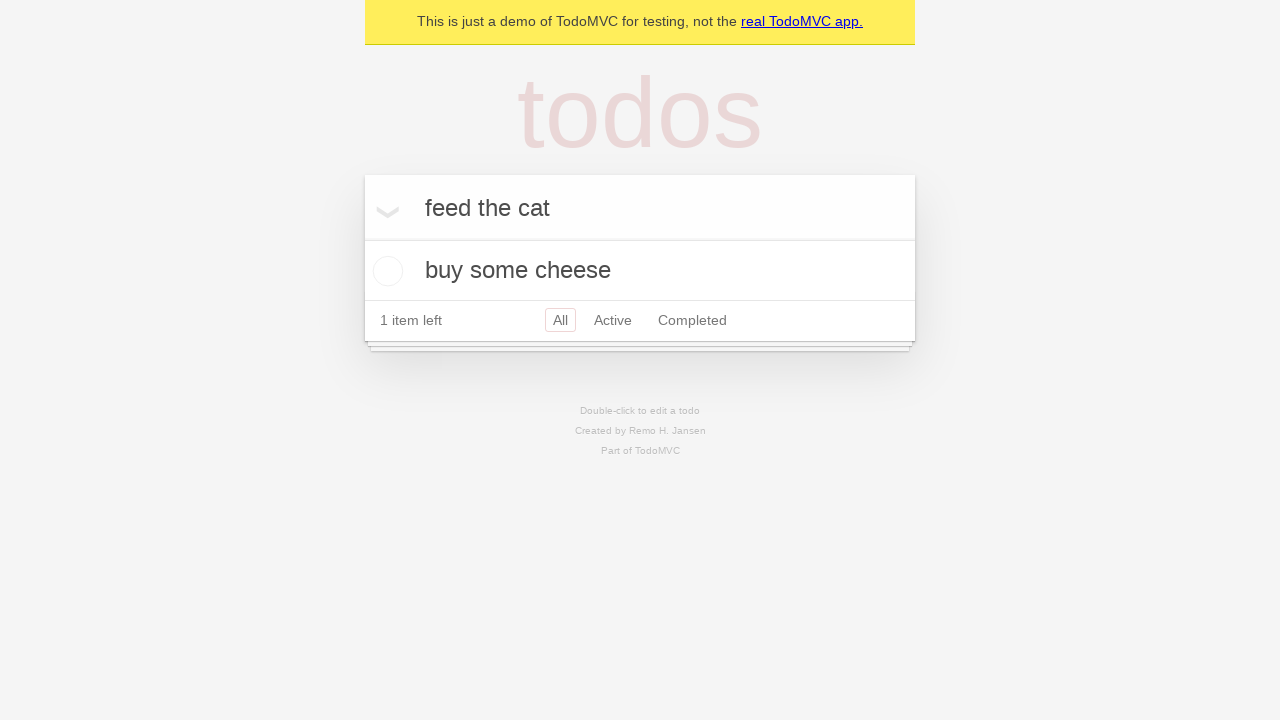

Pressed Enter to create second todo item on internal:attr=[placeholder="What needs to be done?"i]
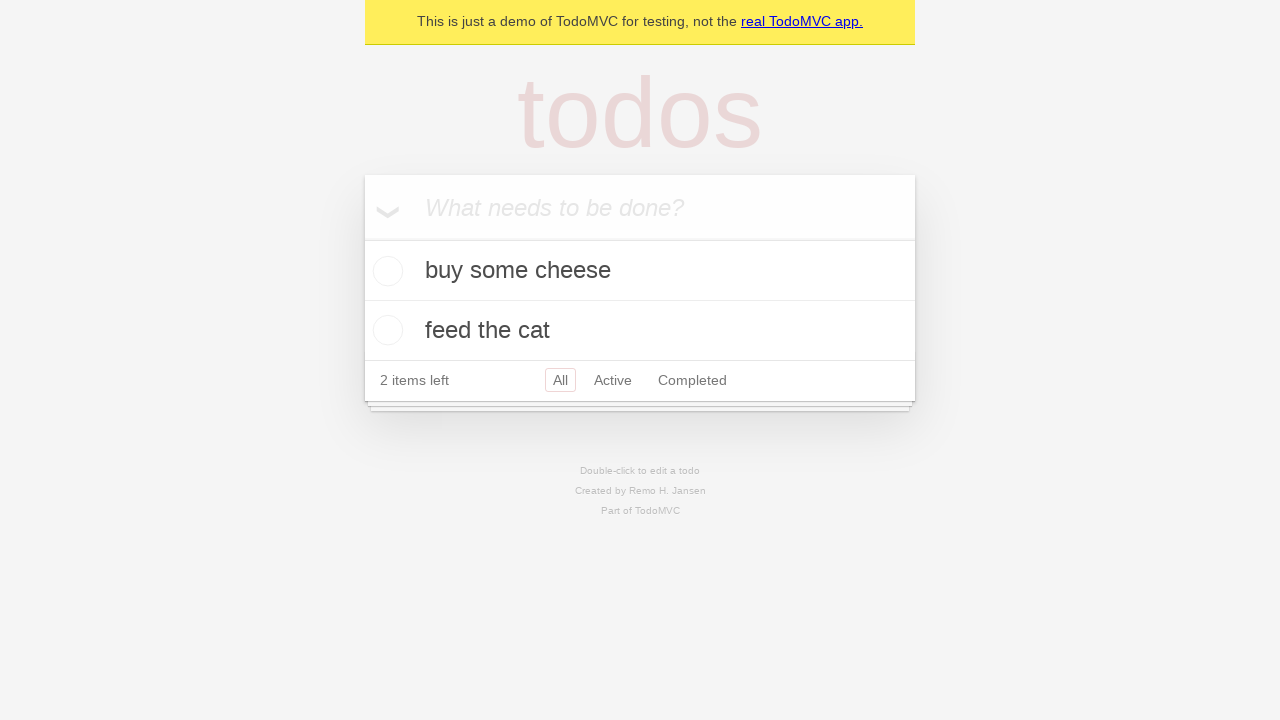

Waited for second todo item to load
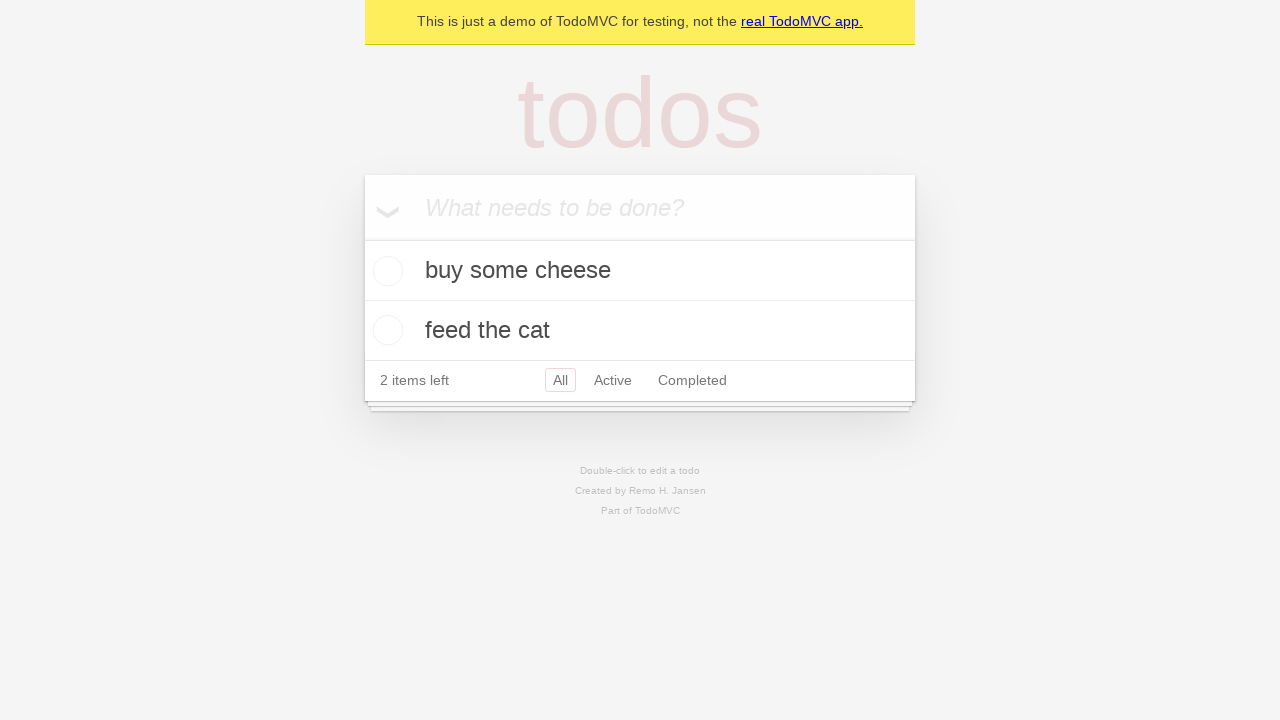

Marked first todo item 'buy some cheese' as complete at (385, 271) on .todo-list li >> nth=0 >> .toggle
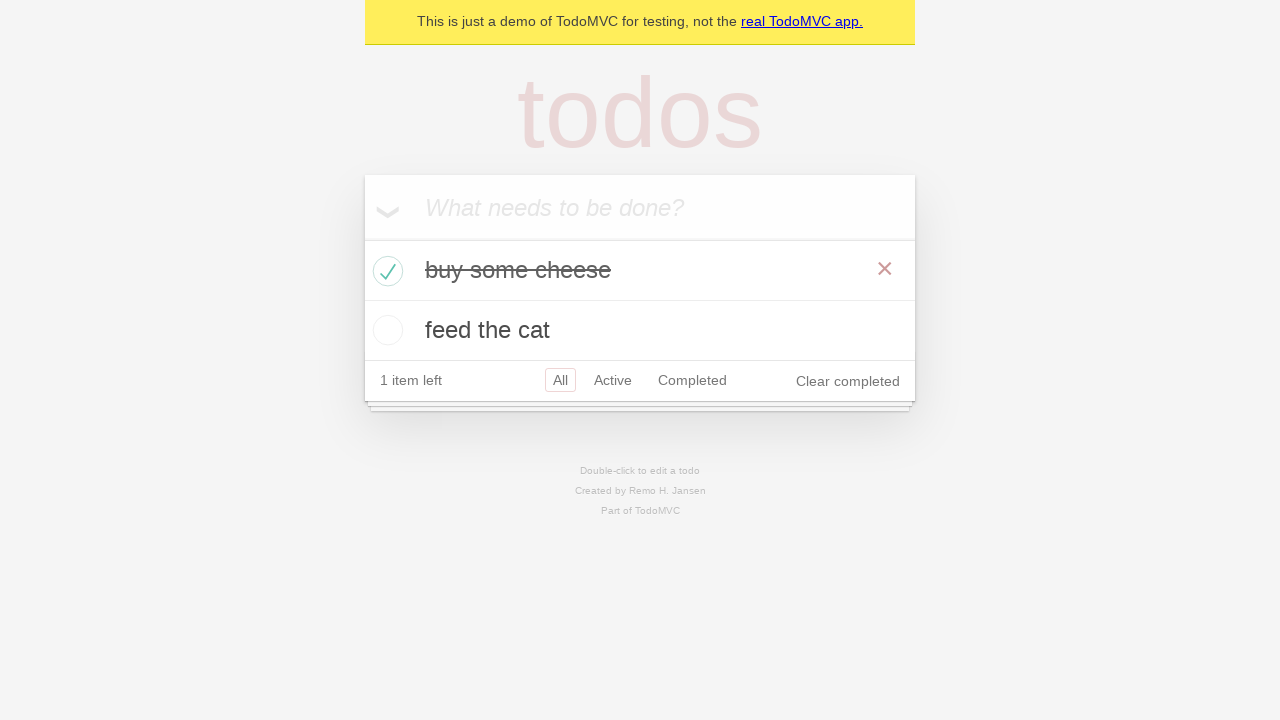

Marked second todo item 'feed the cat' as complete at (385, 330) on .todo-list li >> nth=1 >> .toggle
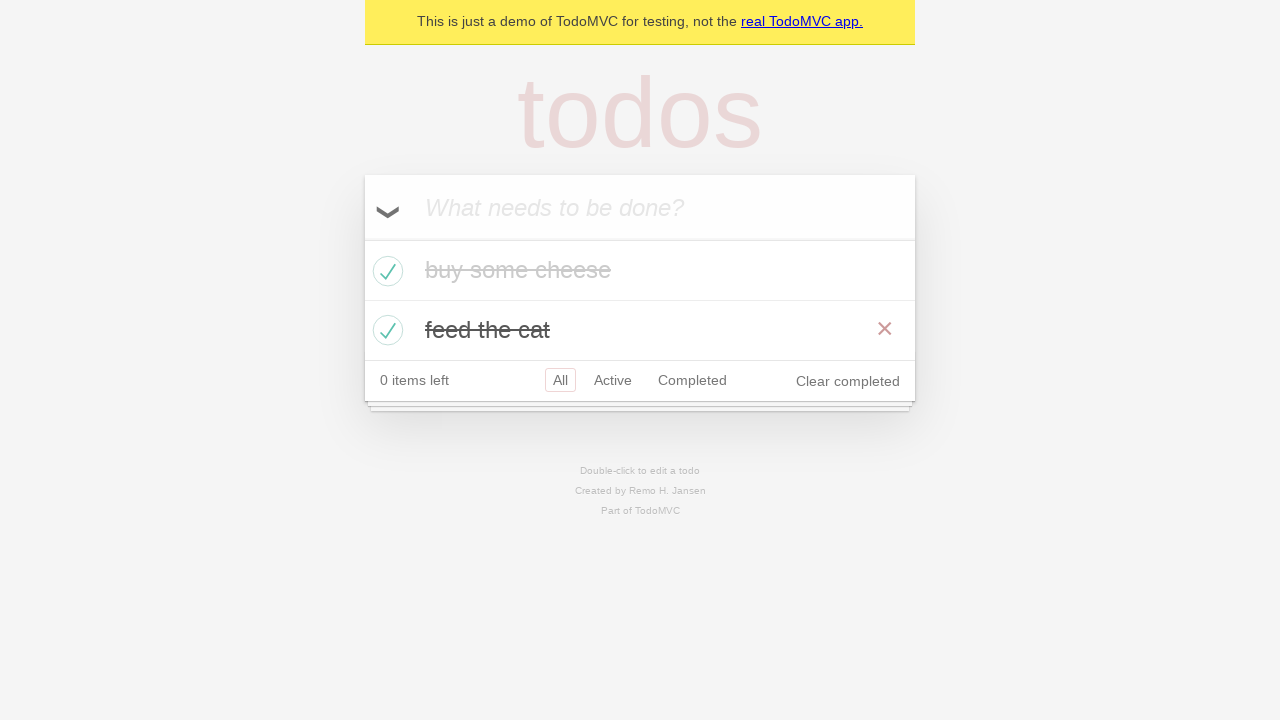

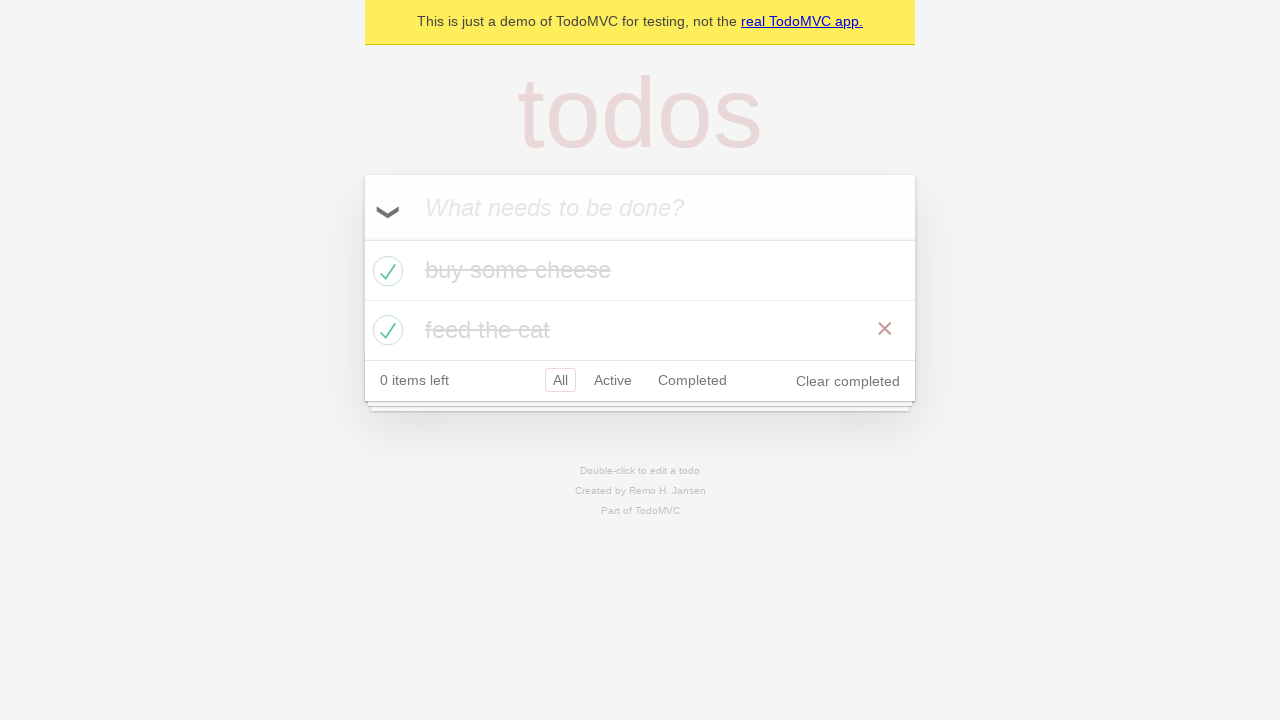